Navigates to the Slow Calculator page from the main page and verifies the page URL and title

Starting URL: https://bonigarcia.dev/selenium-webdriver-java/

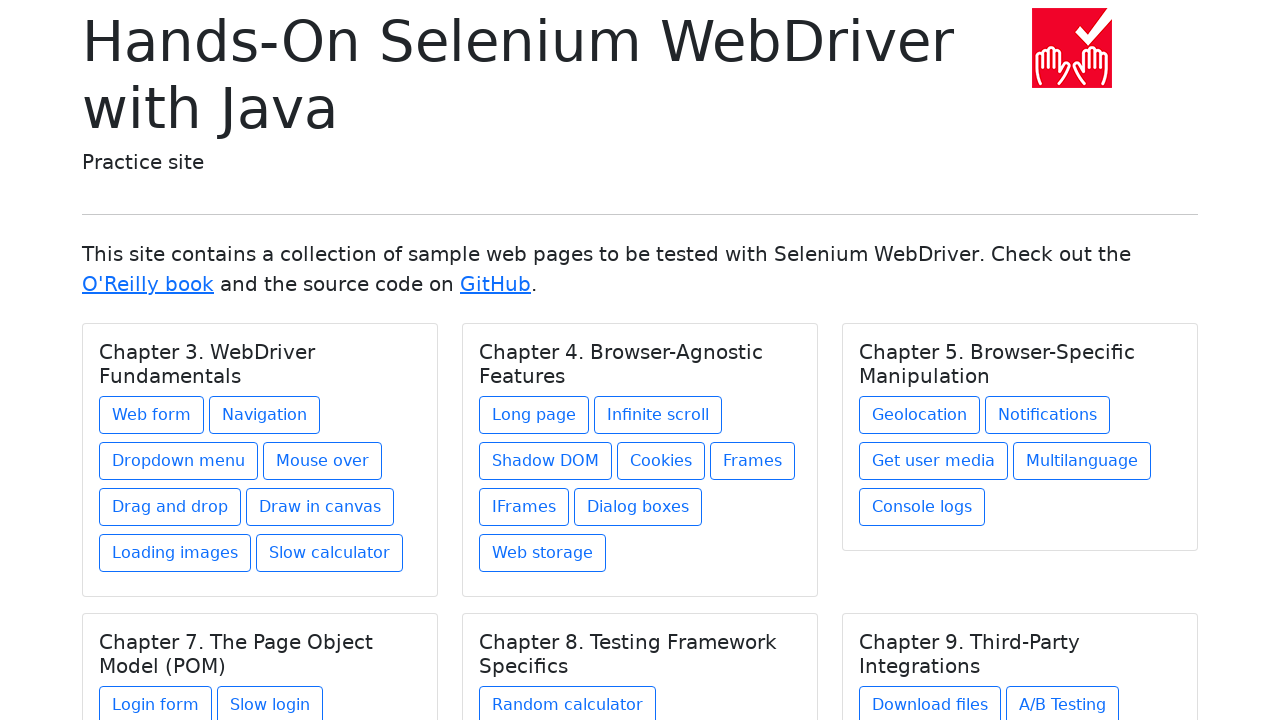

Clicked on the Slow Calculator link under Chapter 3 at (330, 553) on xpath=//h5[text()='Chapter 3. WebDriver Fundamentals']/../a[@href='slow-calculat
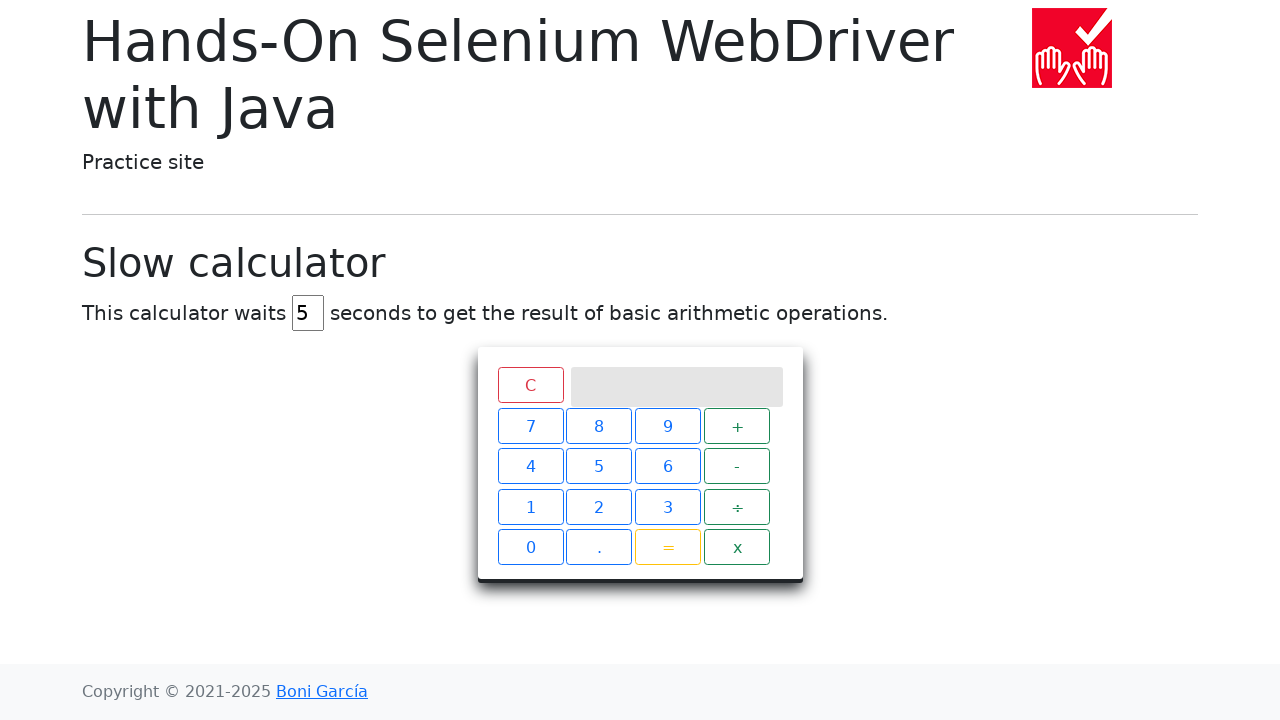

Slow Calculator page loaded and title element is displayed
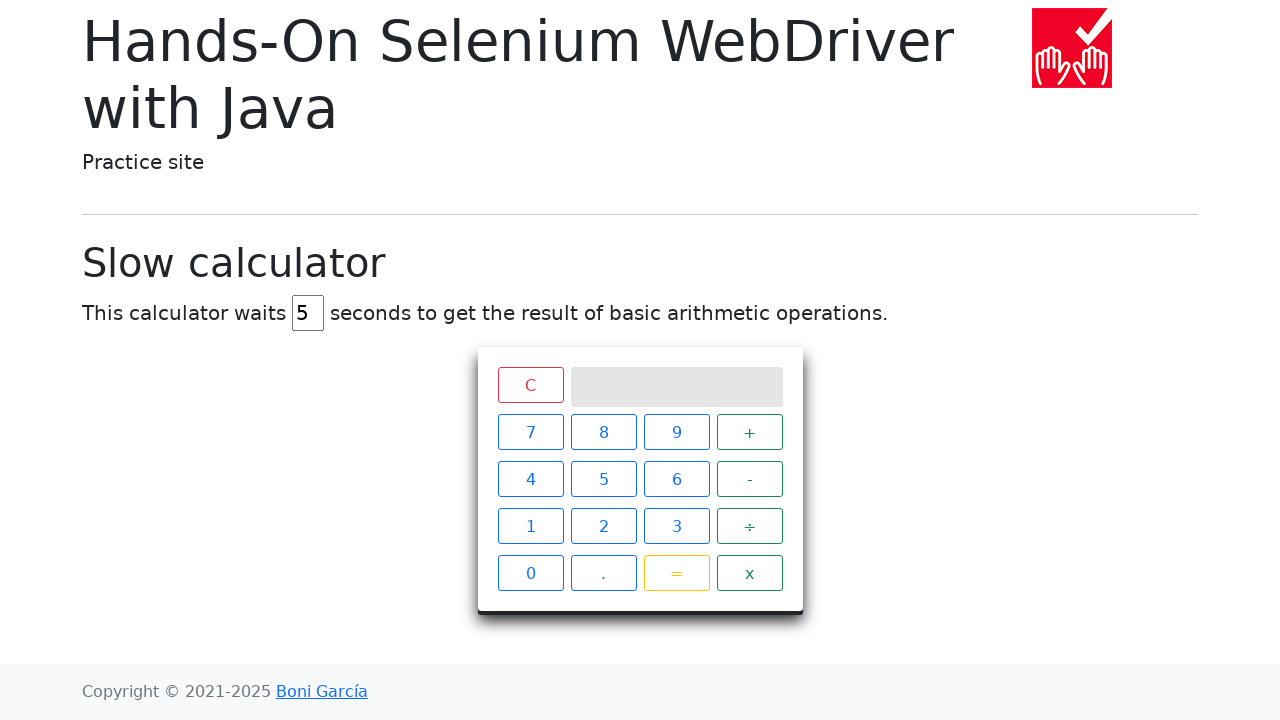

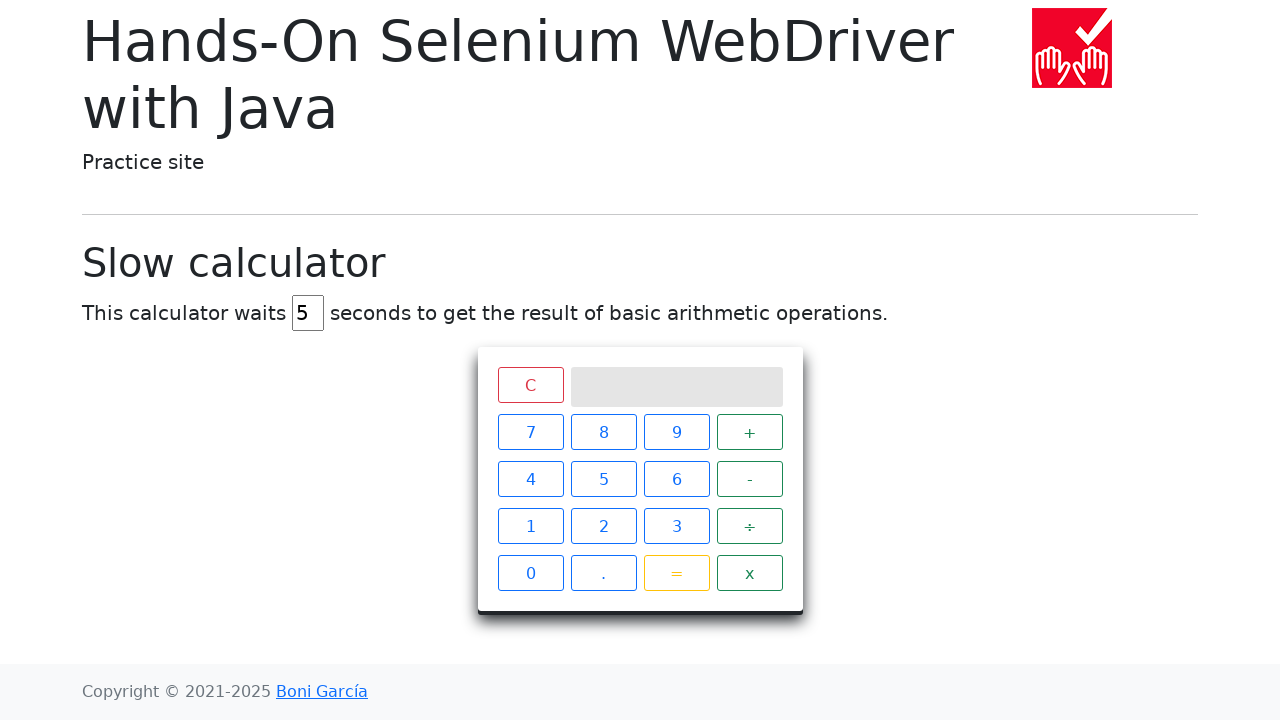